Tests the search functionality on python.org by searching for 'pycon' and verifying results are returned

Starting URL: http://python.org

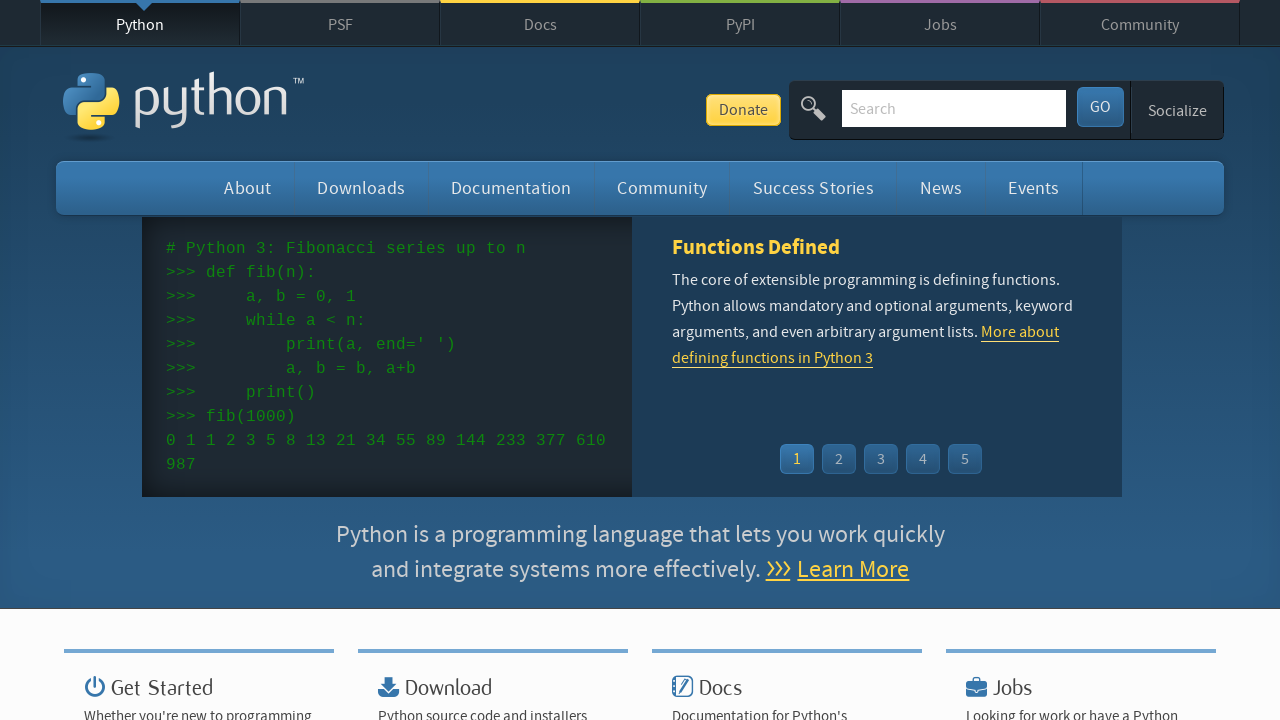

Cleared the search input field on input[name='q']
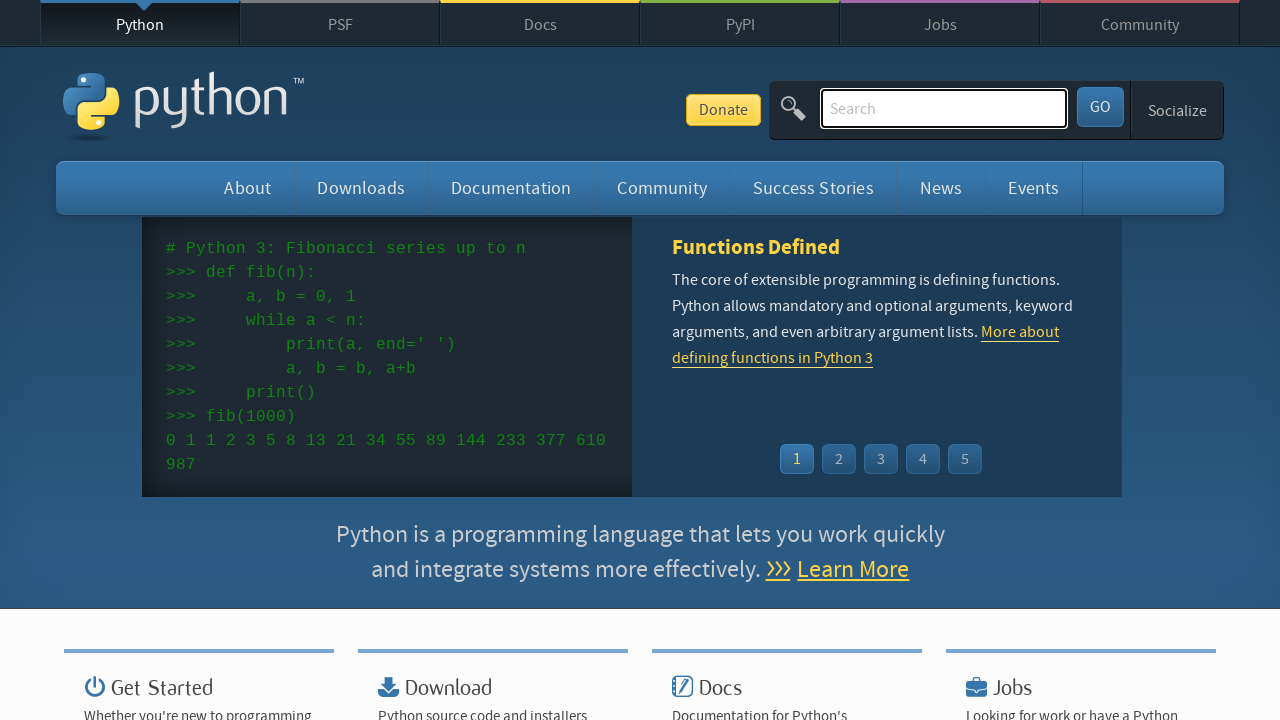

Filled search field with 'pycon' on input[name='q']
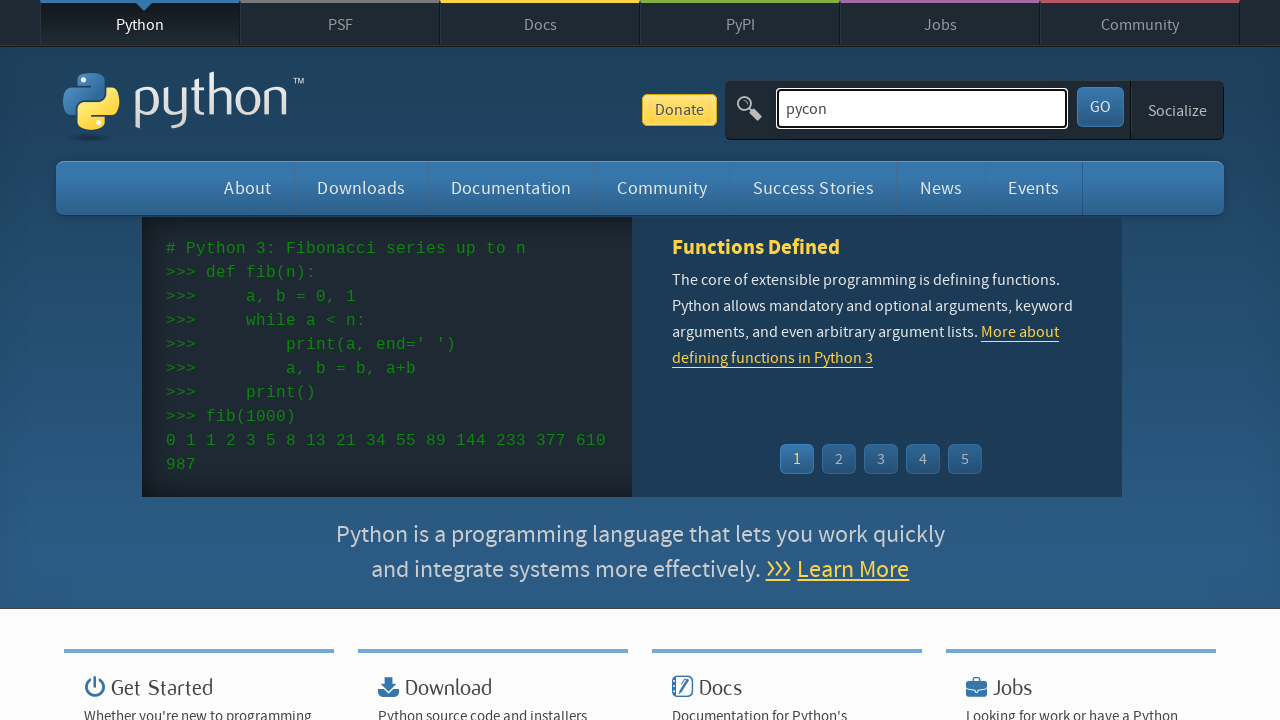

Pressed Enter to submit search query on input[name='q']
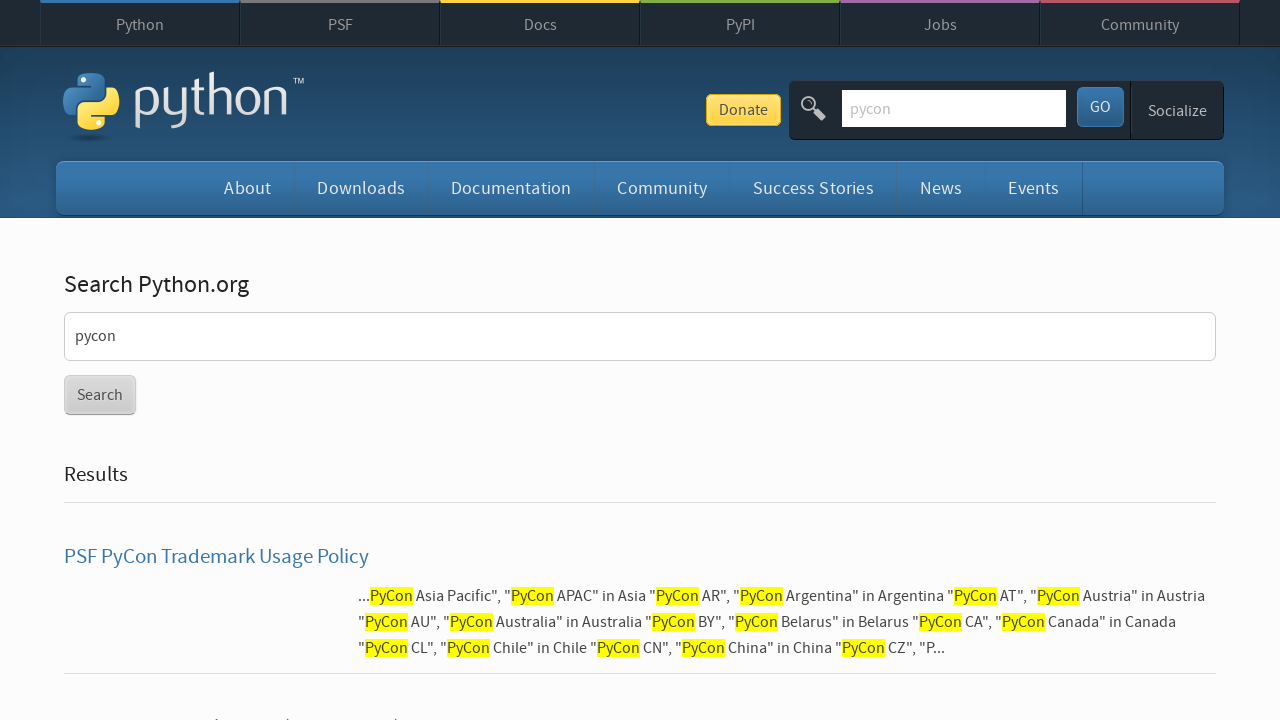

Waited for page to load (networkidle)
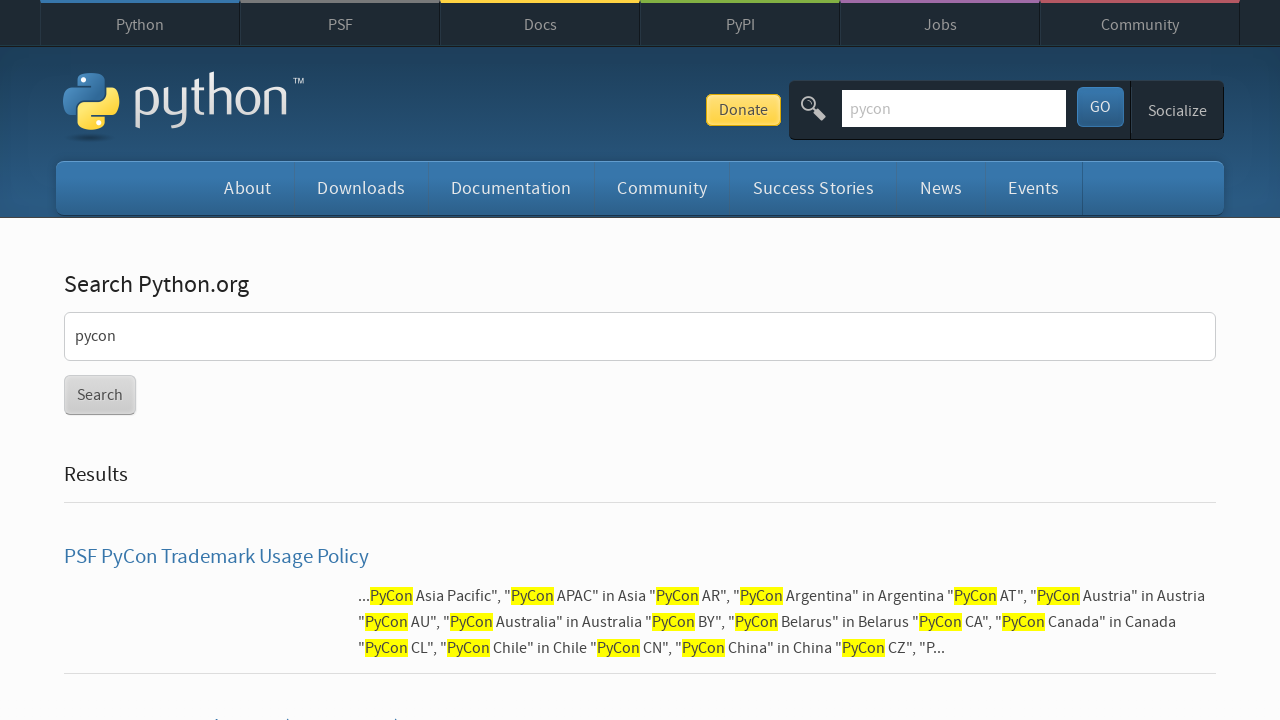

Verified search results are returned (no 'No results found' message)
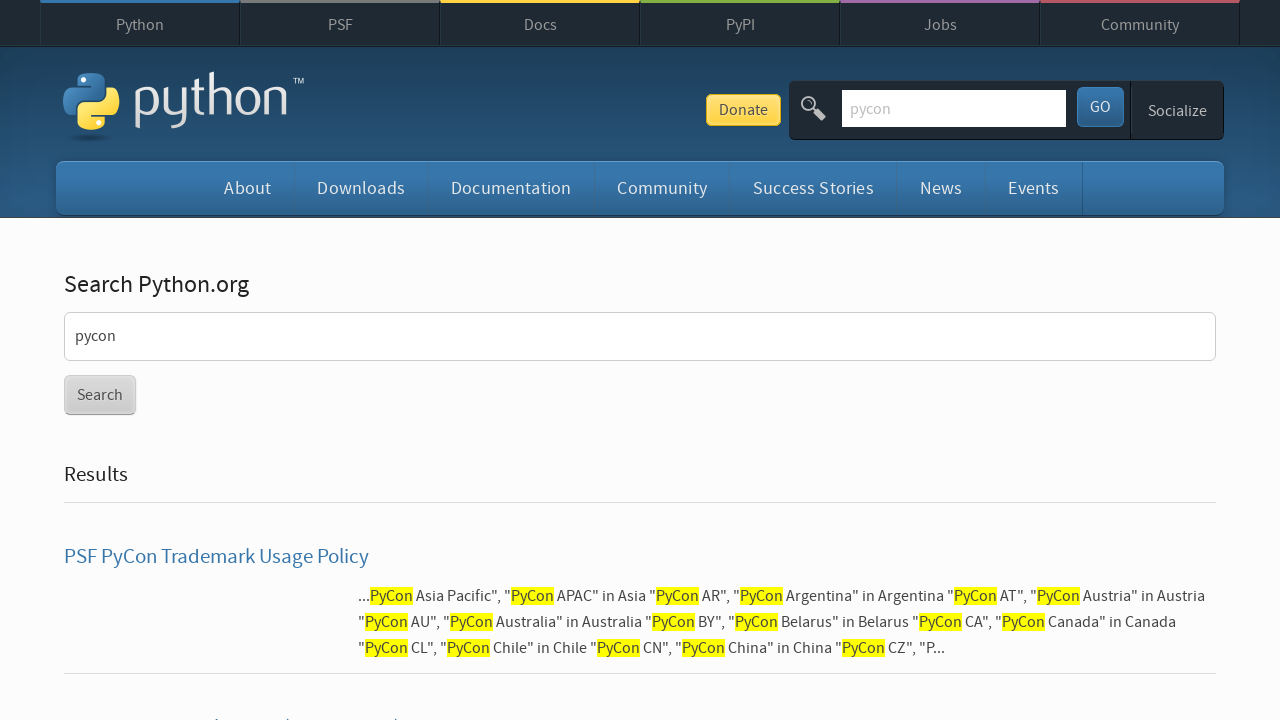

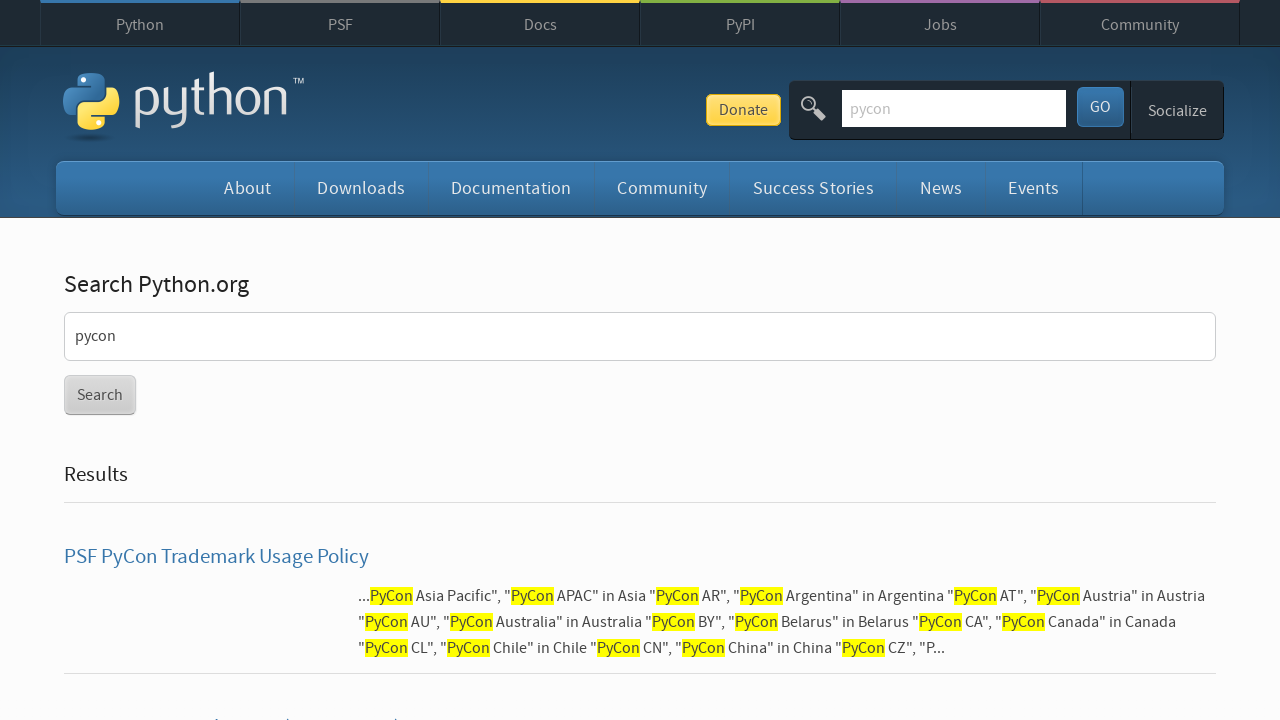